Tests the e-commerce cart checkout flow by adding an item to cart, proceeding to checkout, applying a promo code, selecting a country, and completing the purchase process.

Starting URL: https://rahulshettyacademy.com/seleniumPractise/#/

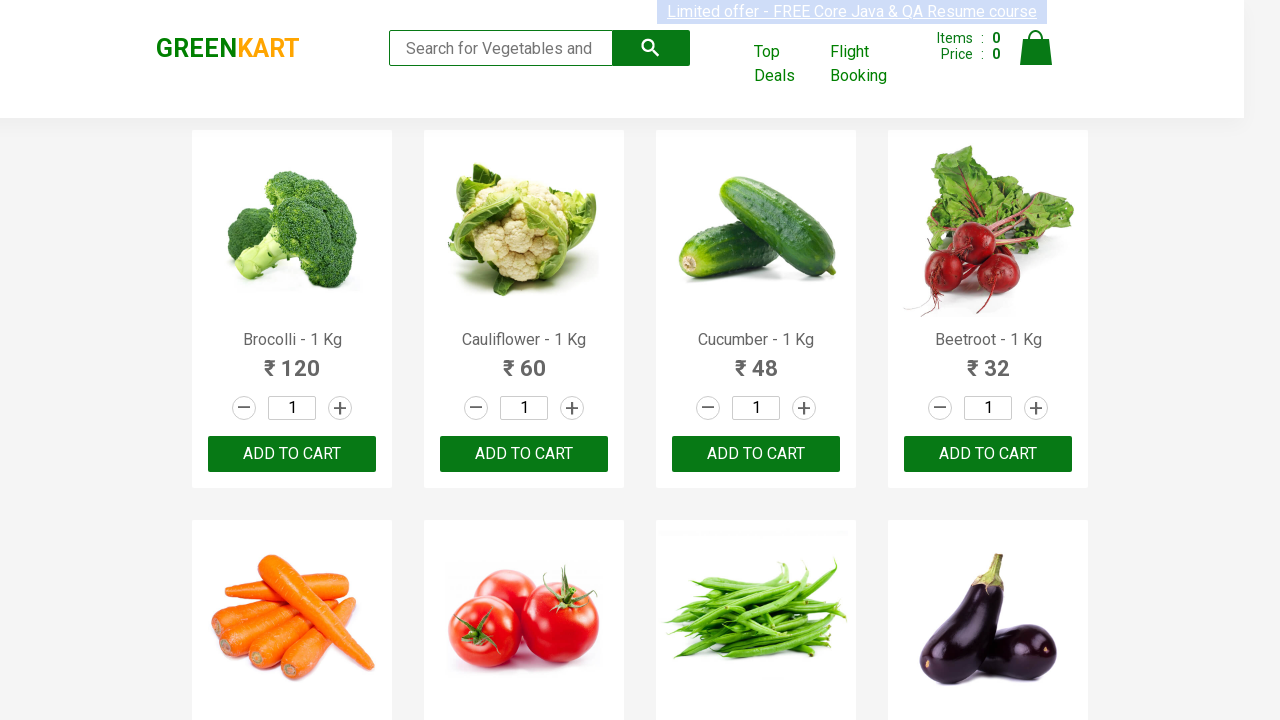

Clicked add to cart button for first product at (292, 454) on xpath=//body[1]/div[1]/div[1]/div[1]/div[1]/div[1]/div[3]/button[1]
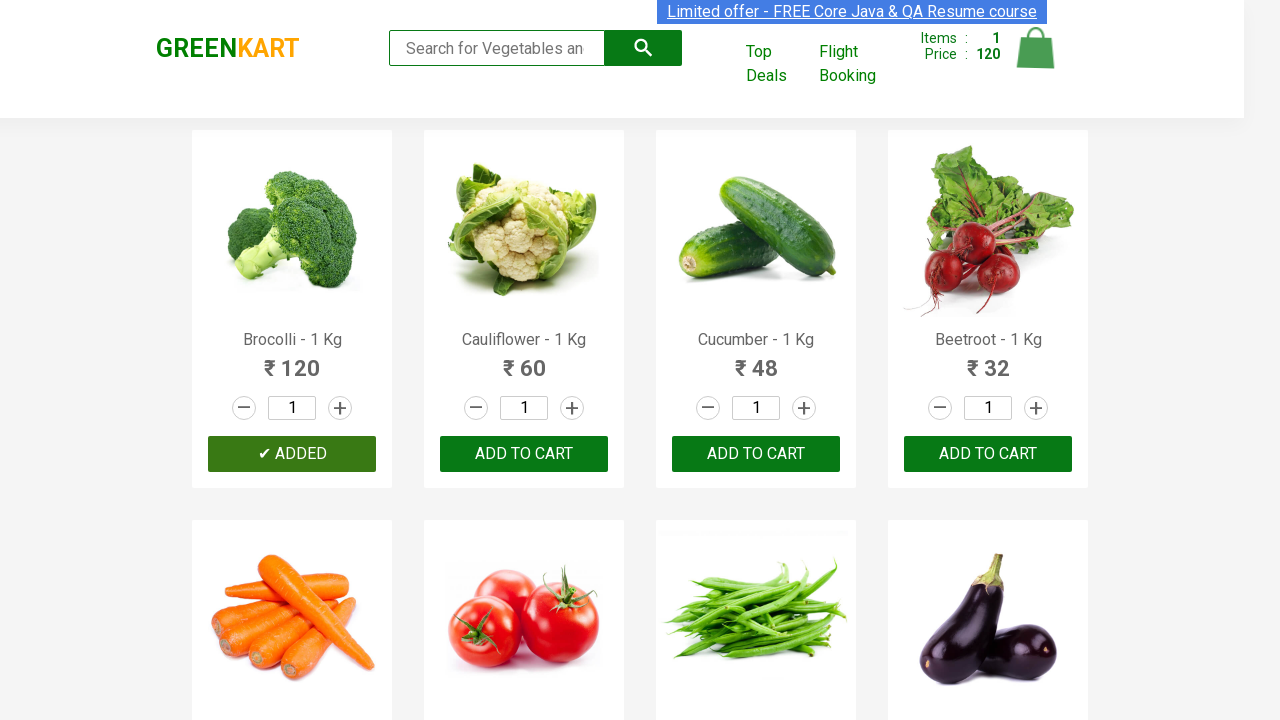

Clicked on cart icon at (1036, 48) on img[alt='Cart']
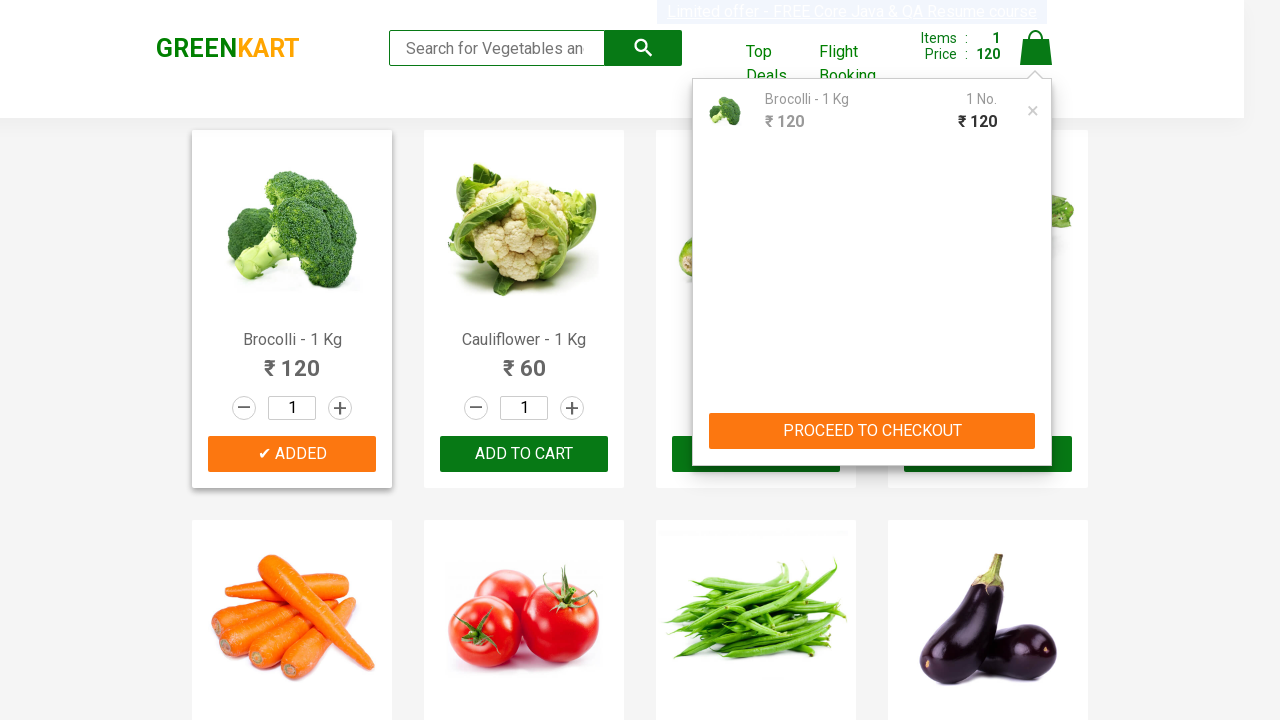

Clicked proceed to checkout button at (872, 431) on xpath=//button[contains(text(),'PROCEED TO CHECKOUT')]
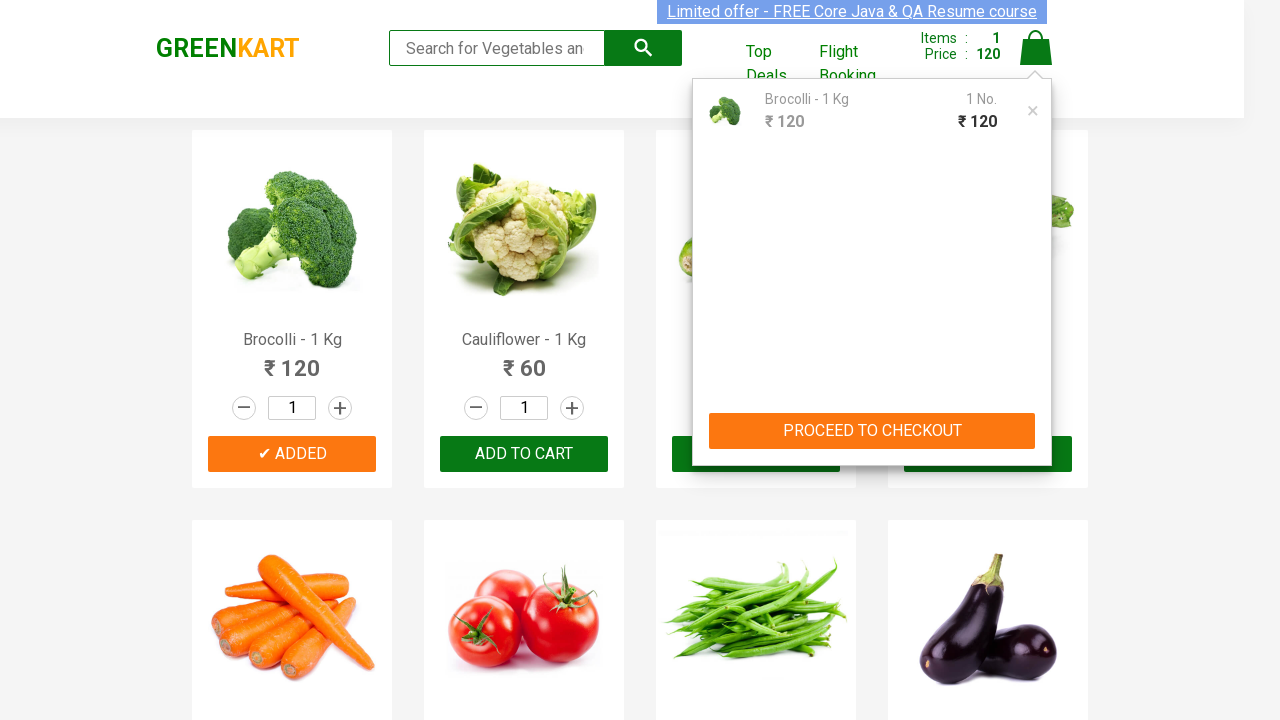

Waited for checkout page to load
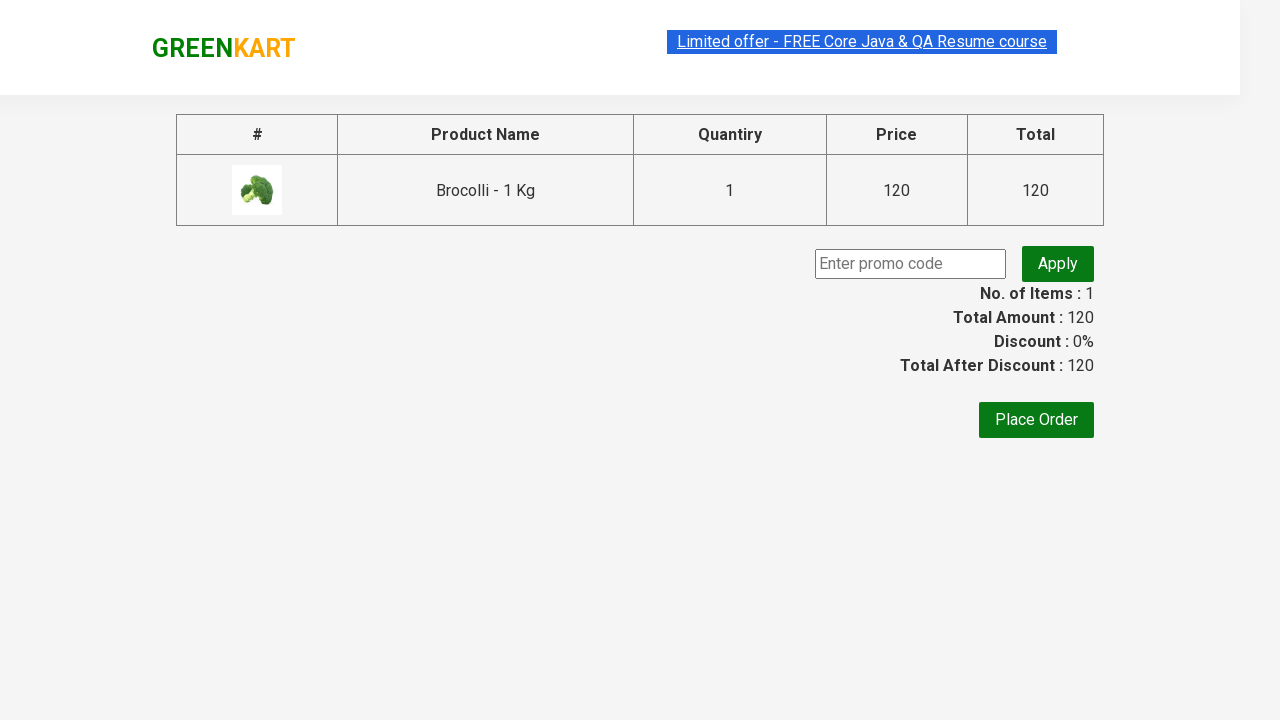

Entered promo code 'rahulshettyacademy' on //*[@id='root']/div/div/div/div/div/input
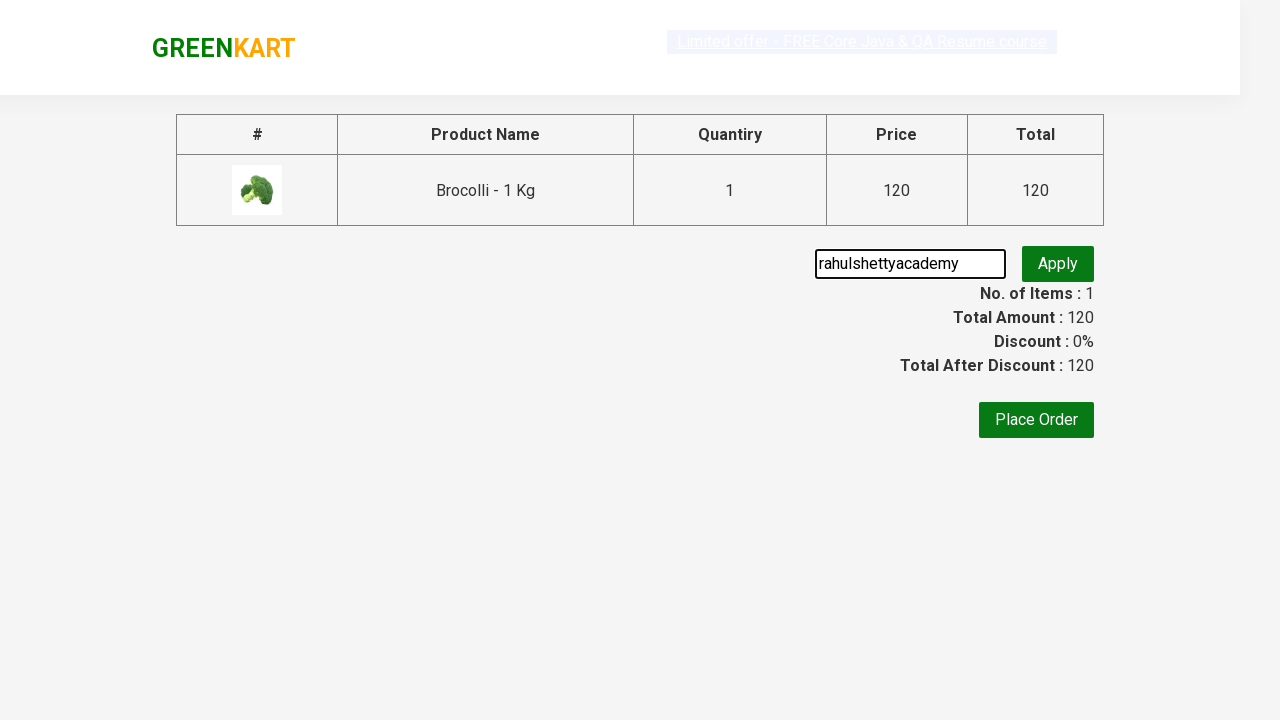

Clicked apply promo button at (1058, 264) on button.promoBtn
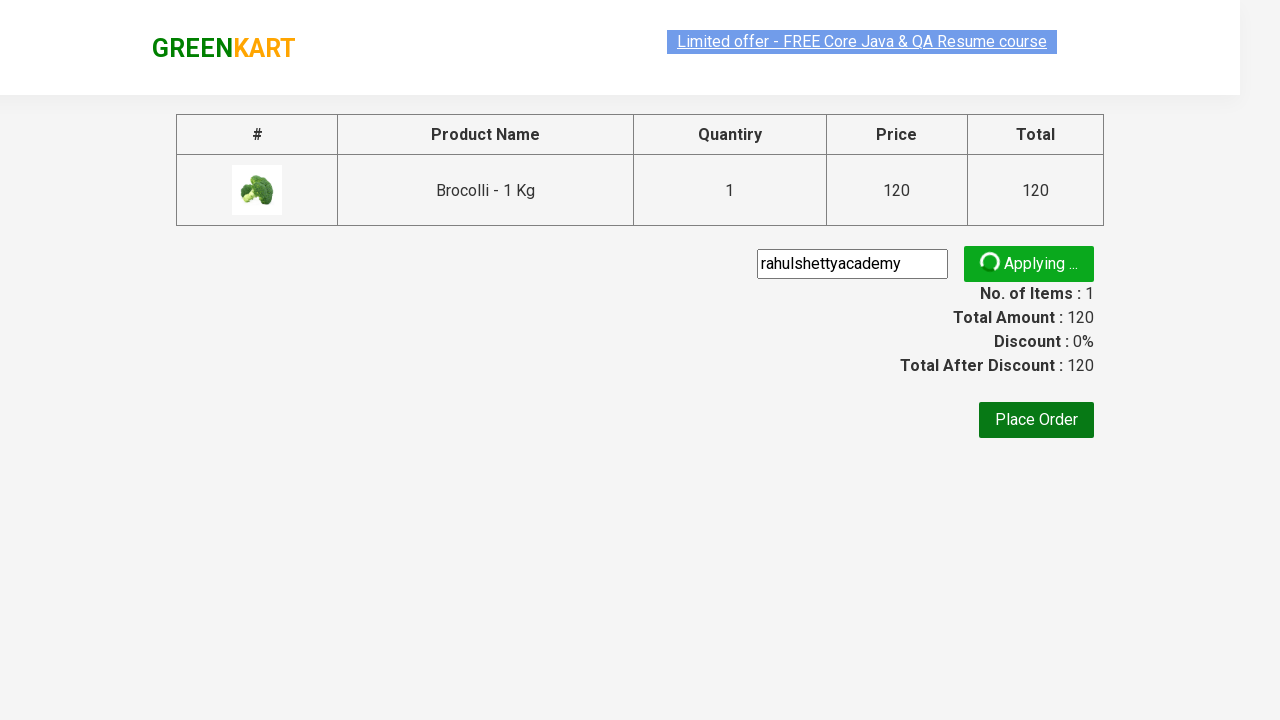

Waited for promo code to be applied
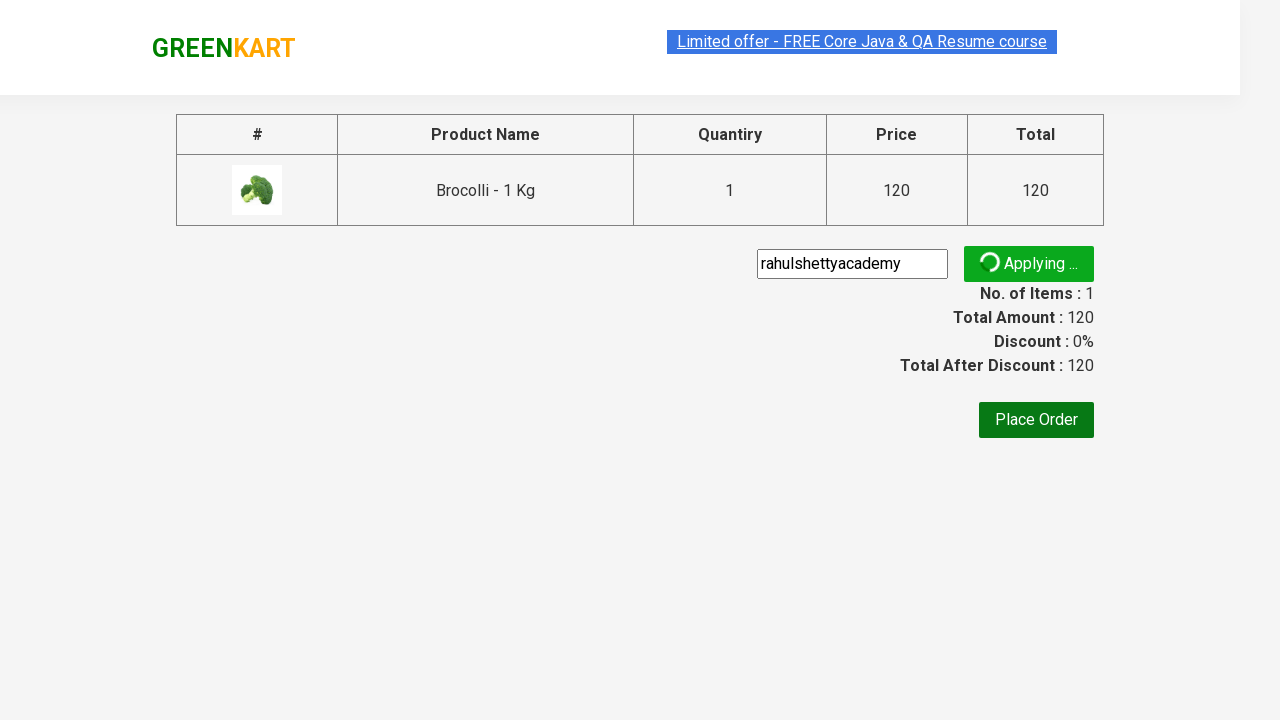

Clicked place order button at (1036, 420) on xpath=//*[@id='root']/div/div/div/div/button
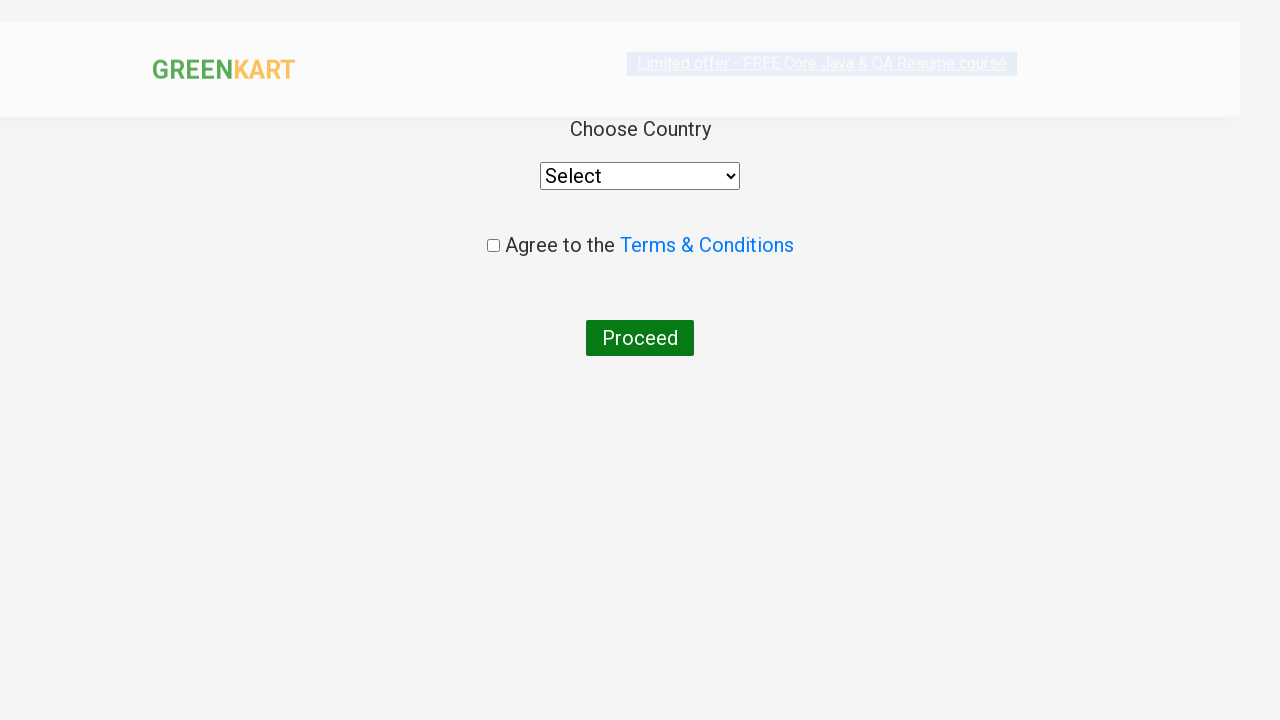

Waited for order page to load
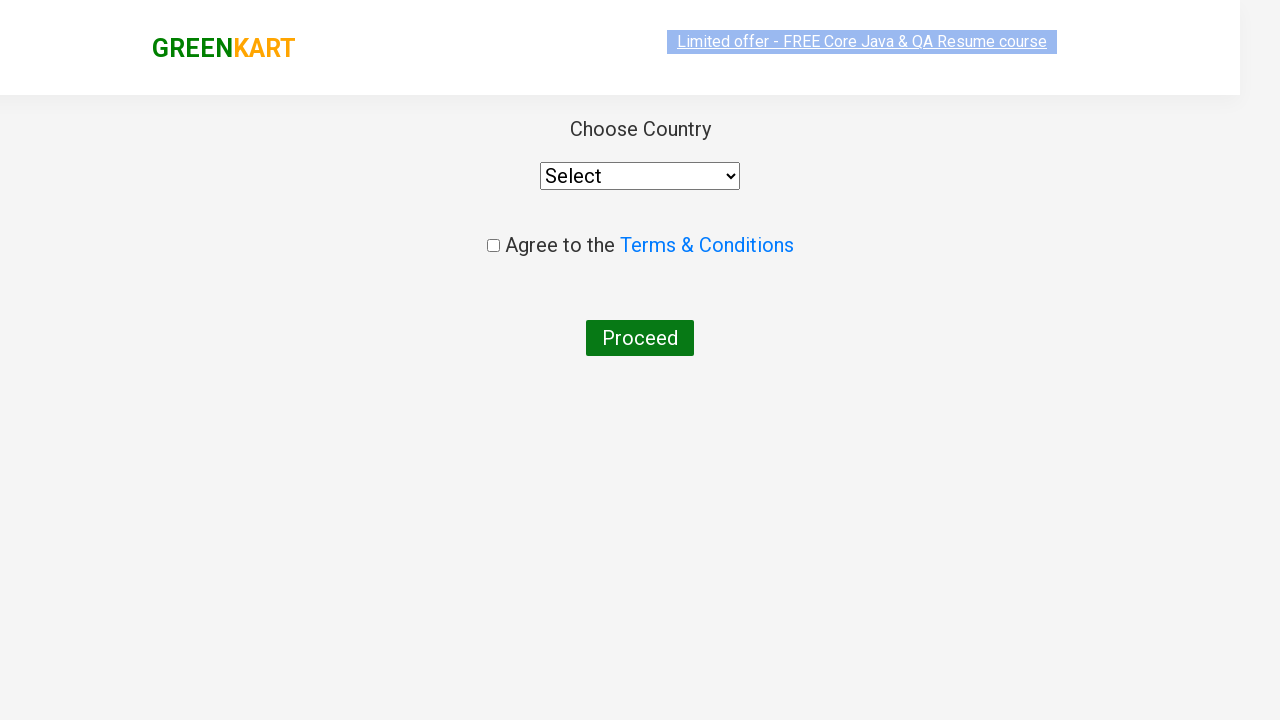

Clicked on country dropdown at (640, 176) on select[style*='width: 200px']
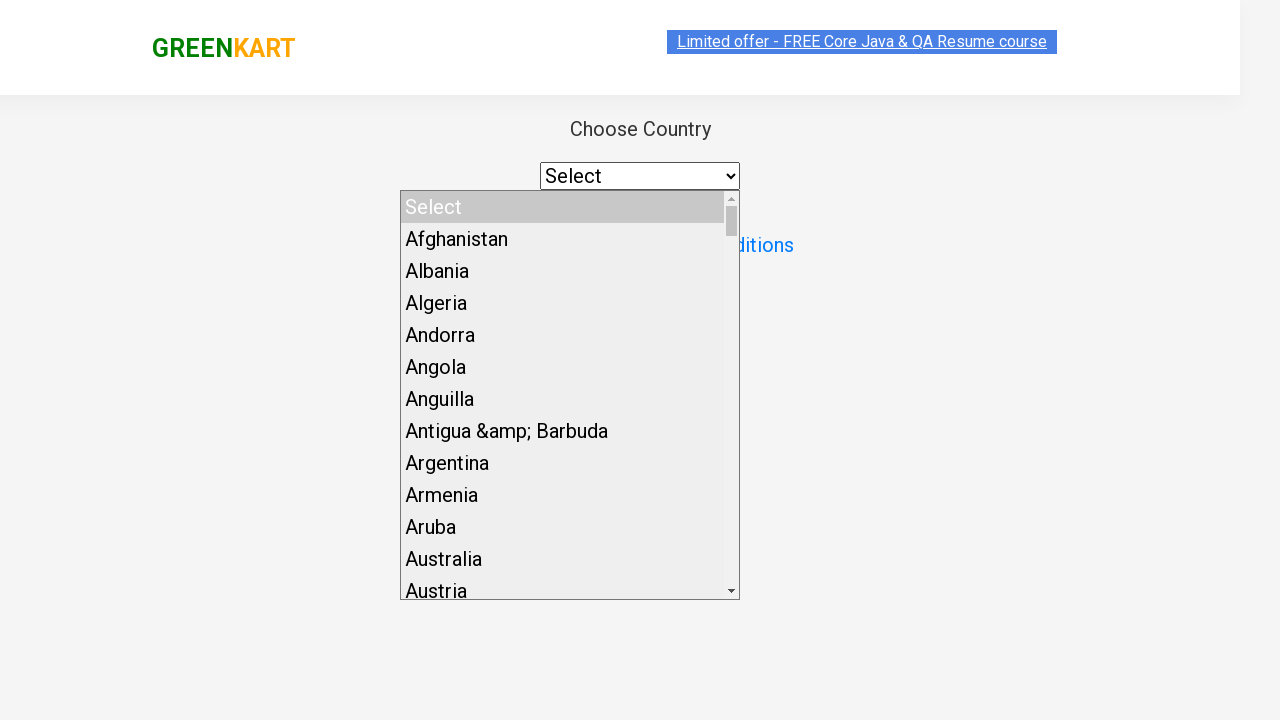

Selected India from country dropdown on select[style*='width: 200px']
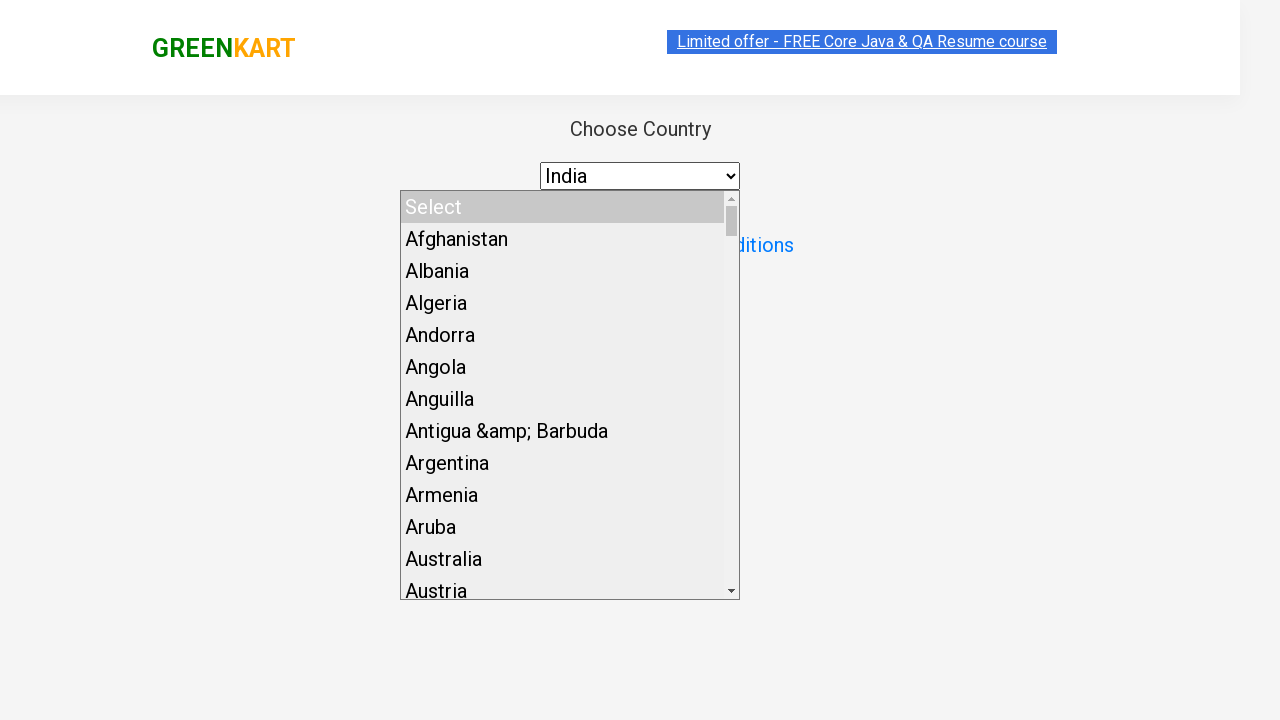

Waited for country selection to process
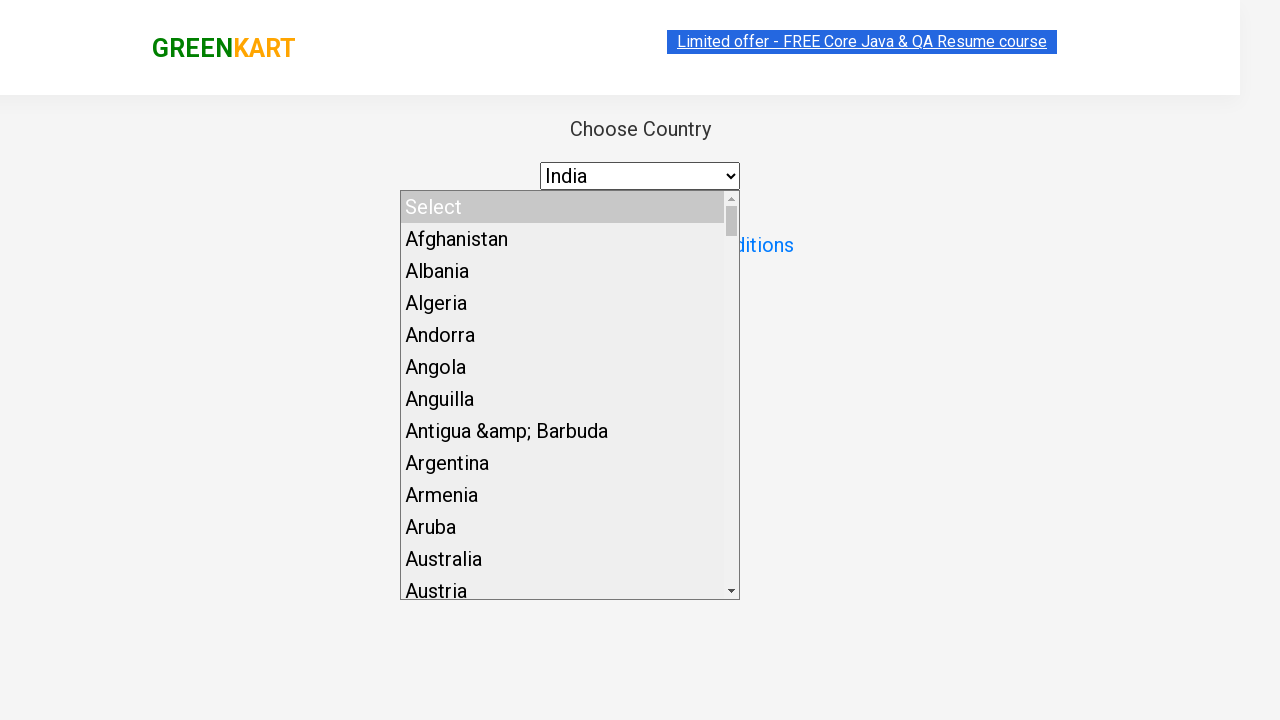

Checked the agreement checkbox at (493, 246) on input.chkAgree
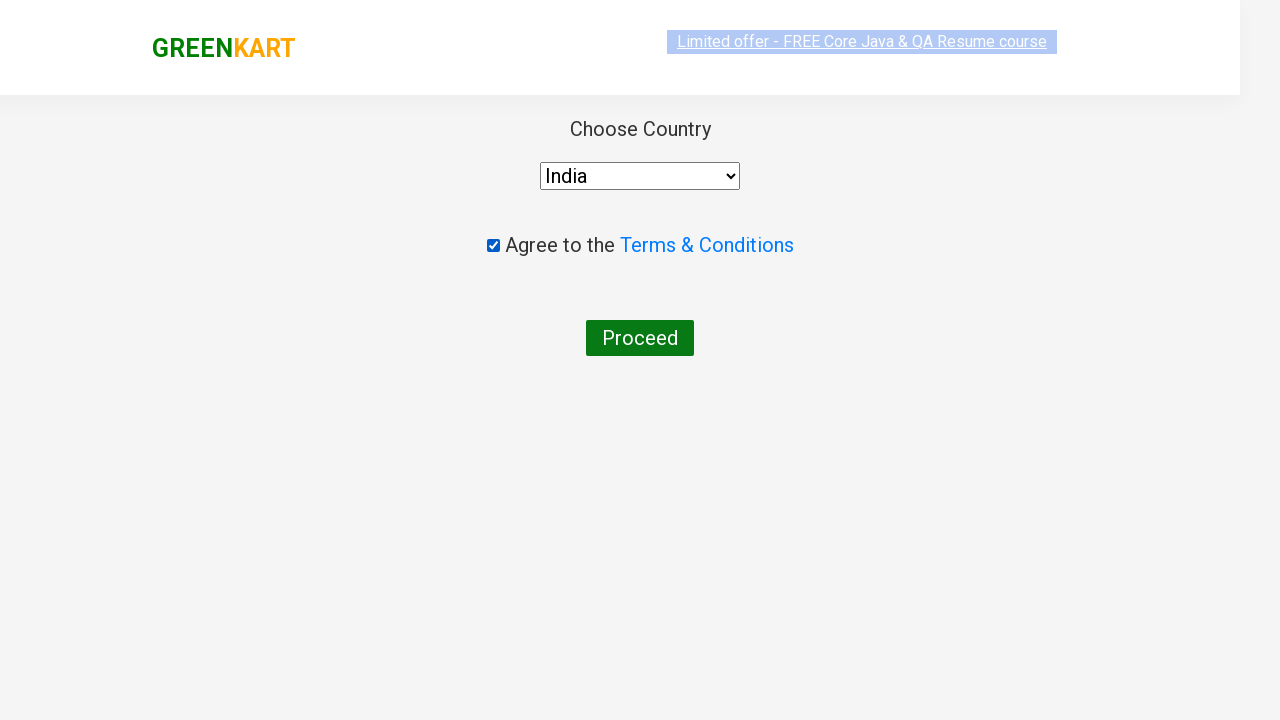

Clicked proceed button to complete order at (640, 338) on xpath=//button[contains(.,'Proceed')]
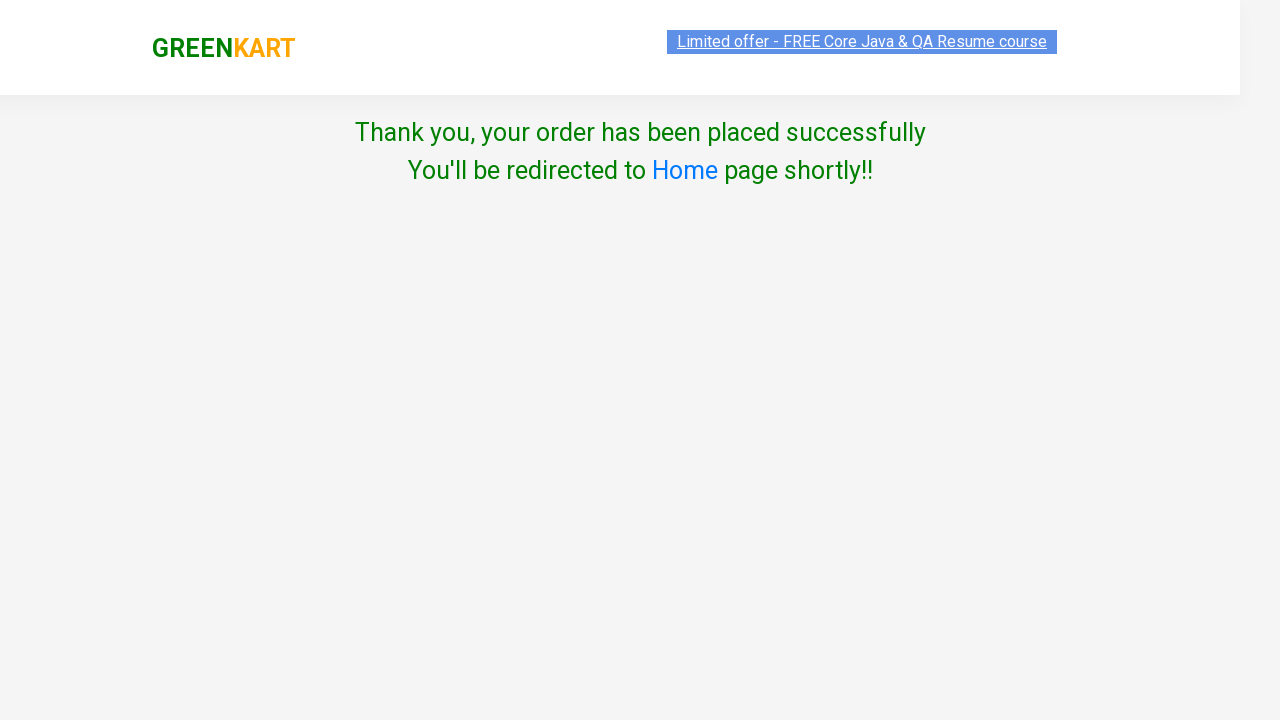

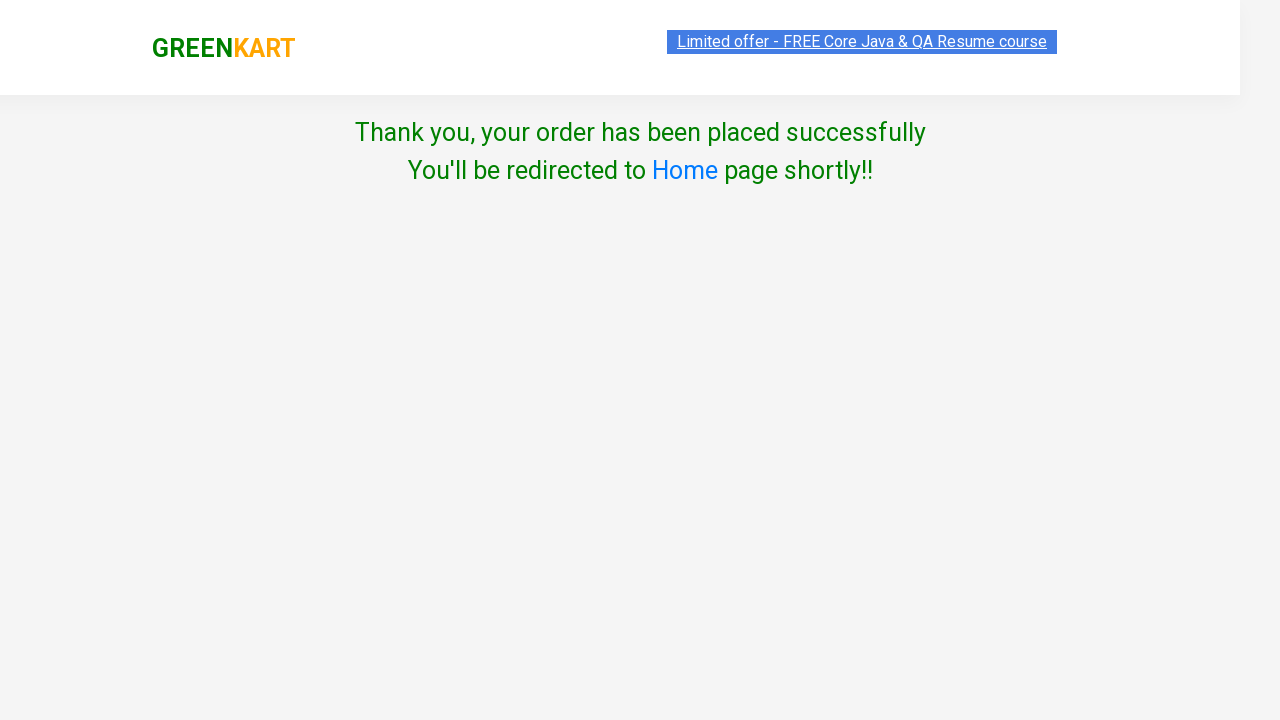